Tests TodoMVC React implementation by adding three todo items, marking them all as completed, and clearing completed items

Starting URL: https://todomvc.com/

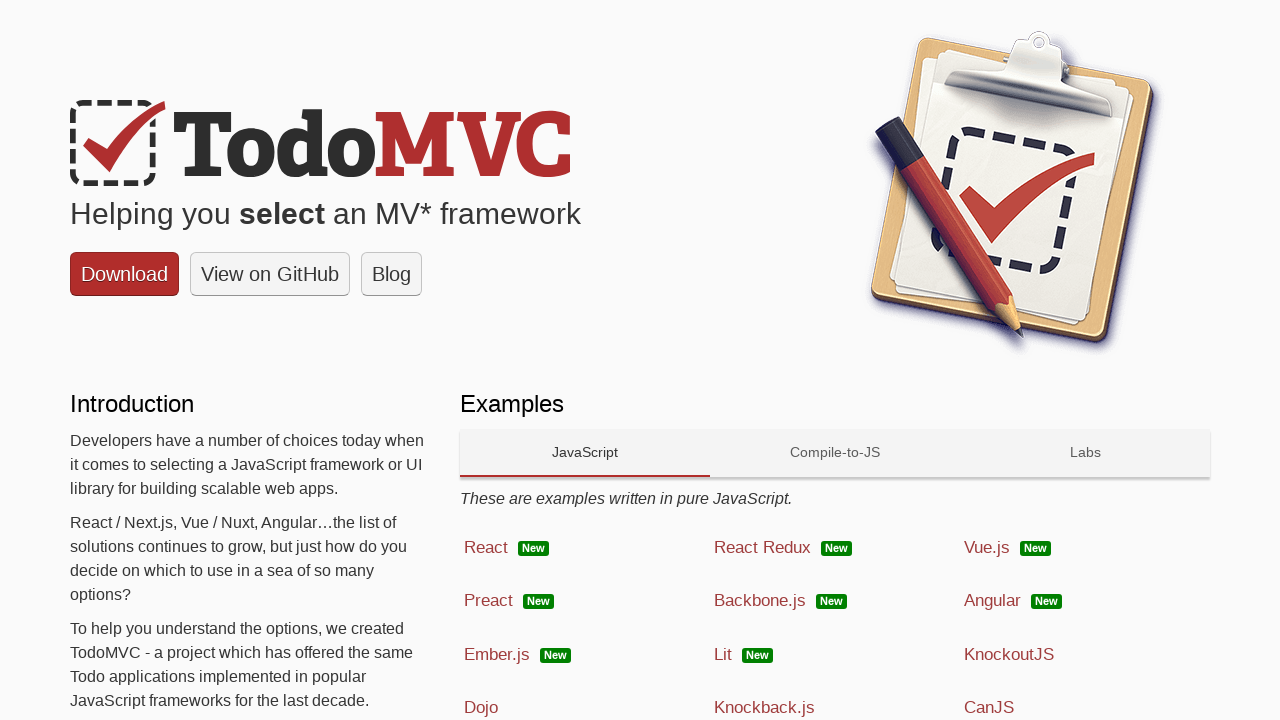

Cleared local storage
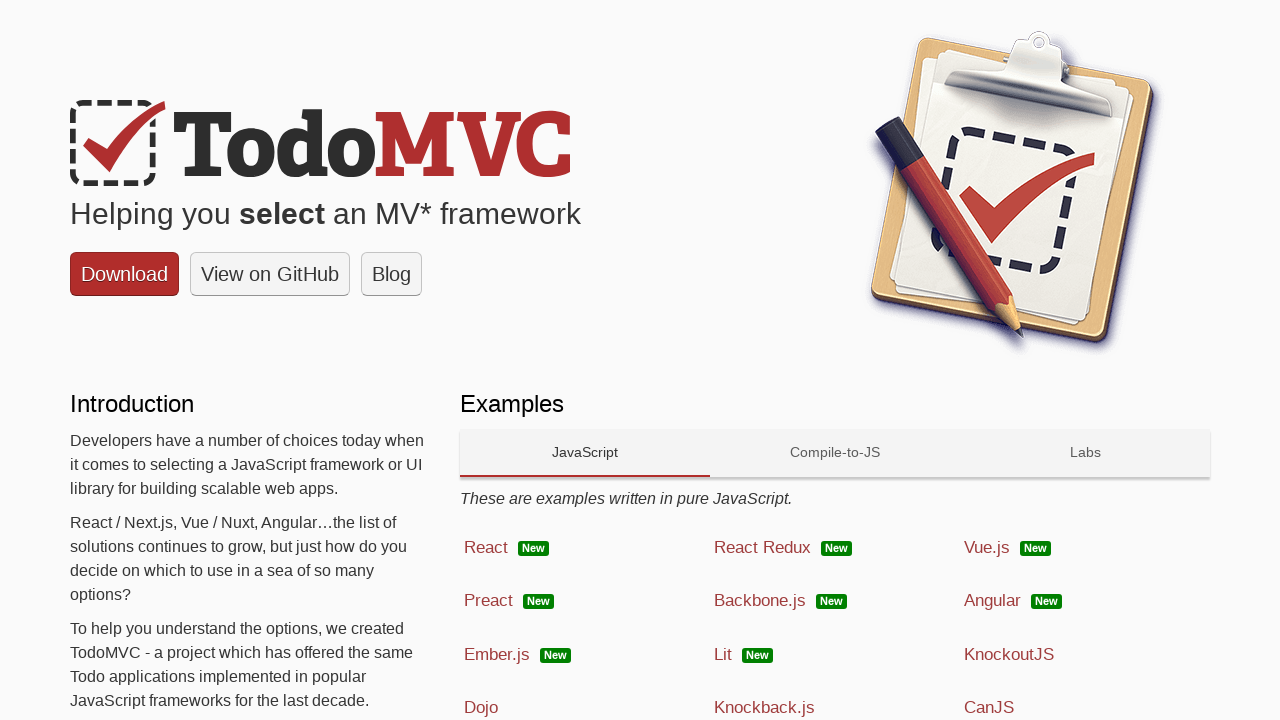

Clicked on React TodoMVC example link at (585, 548) on a[href*="examples/react/dist"]
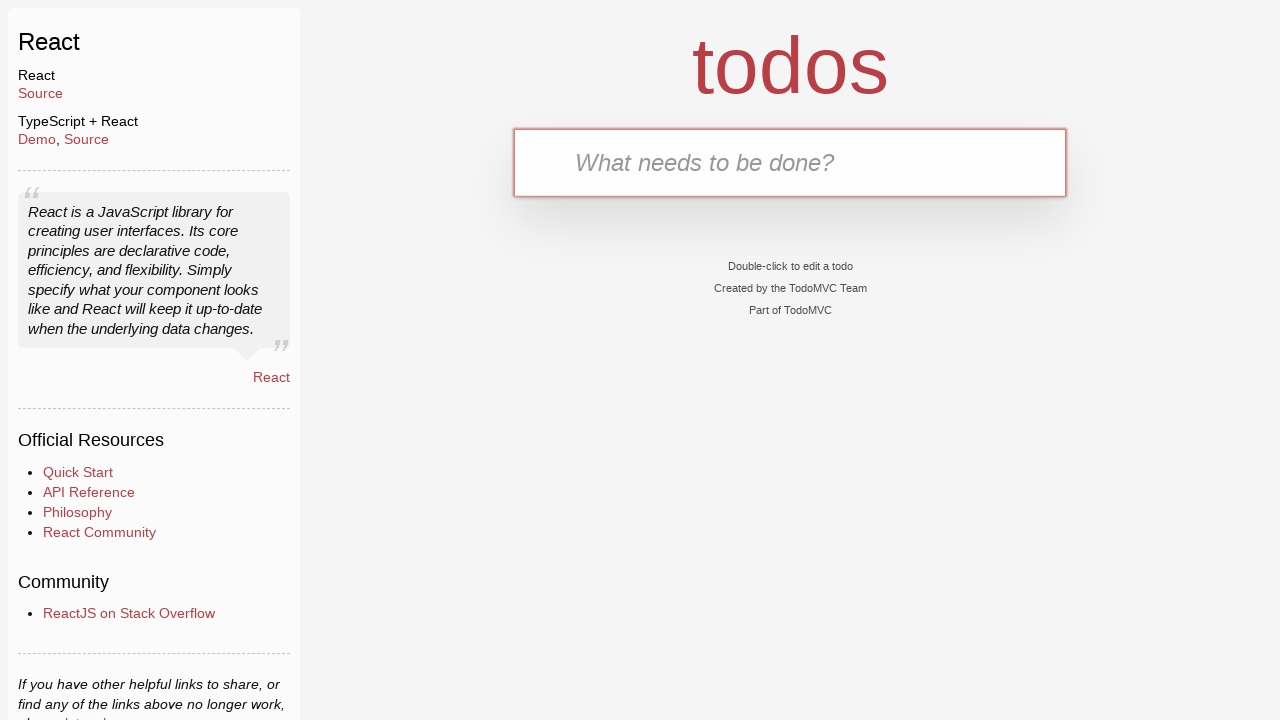

TodoMVC app section loaded
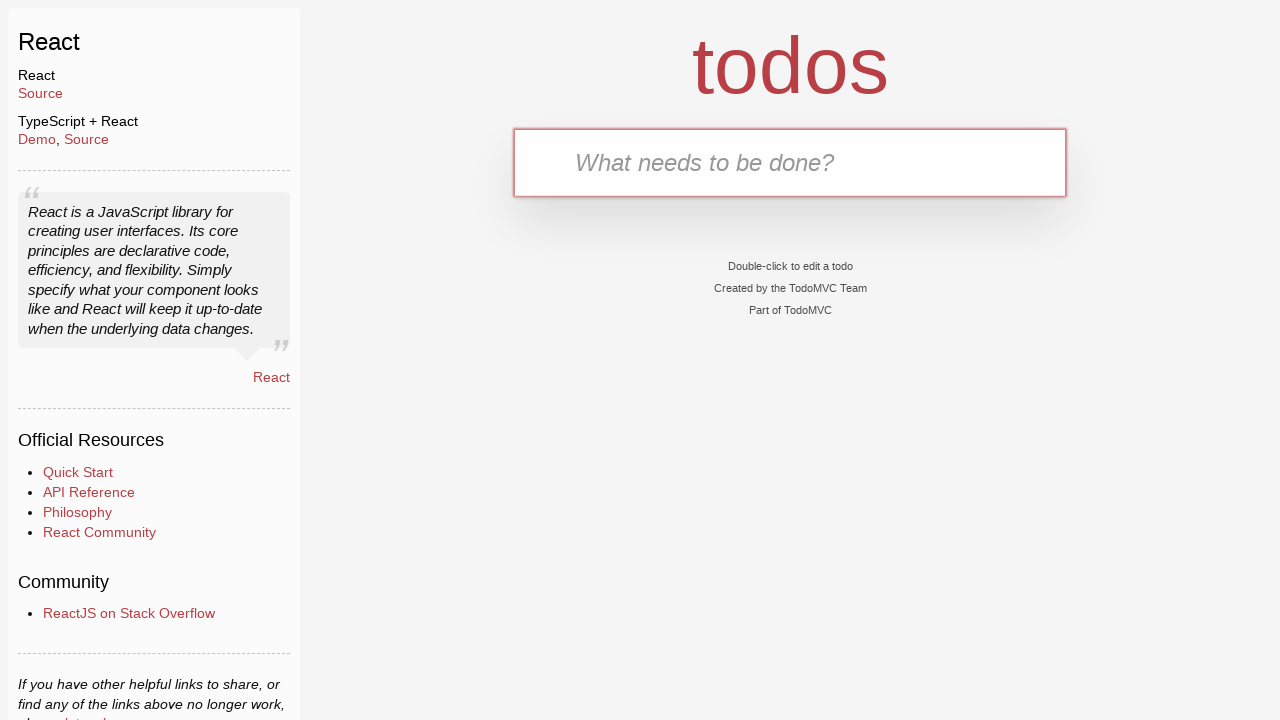

Page fully loaded
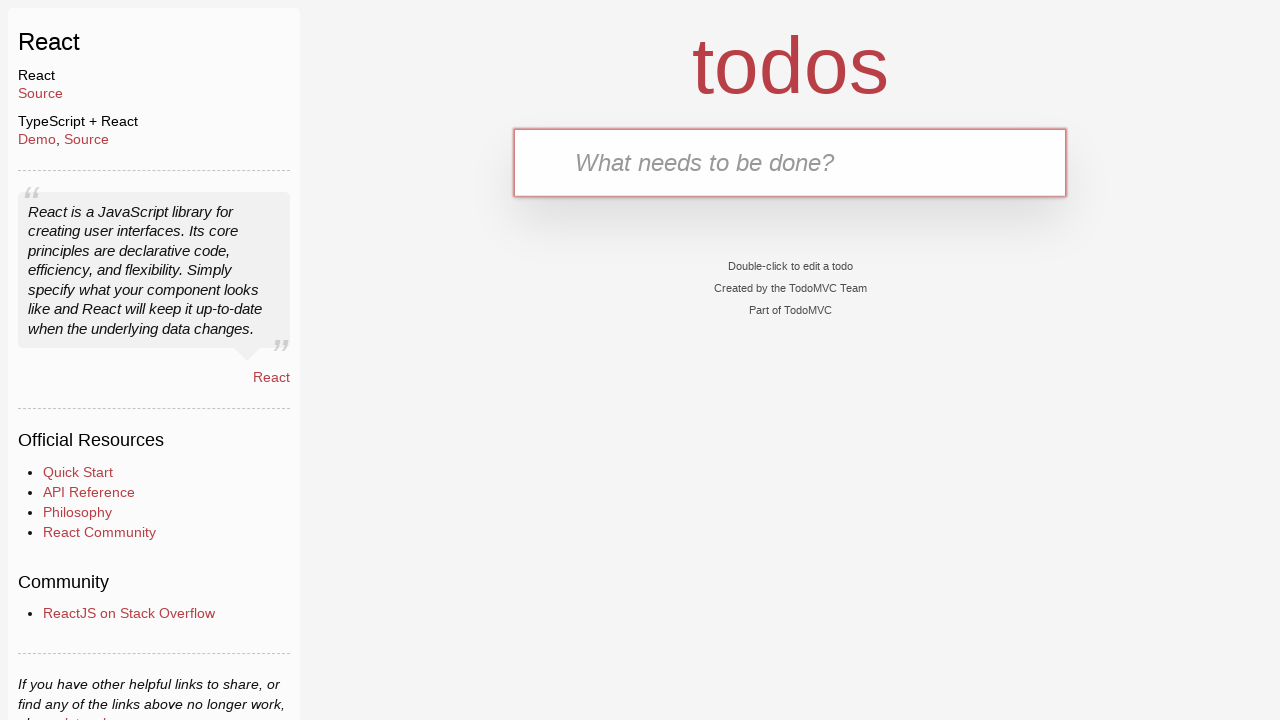

Filled todo input with 'Learn Python' on input.new-todo
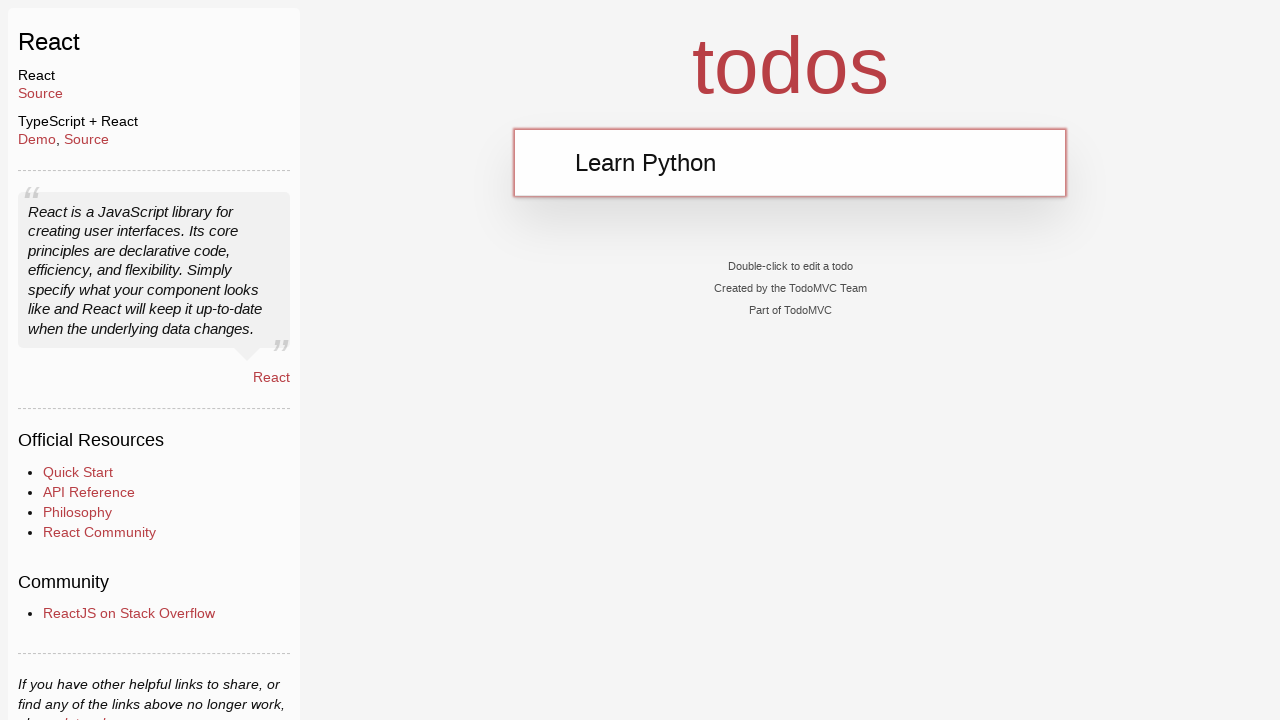

Pressed Enter to add 'Learn Python' todo on input.new-todo
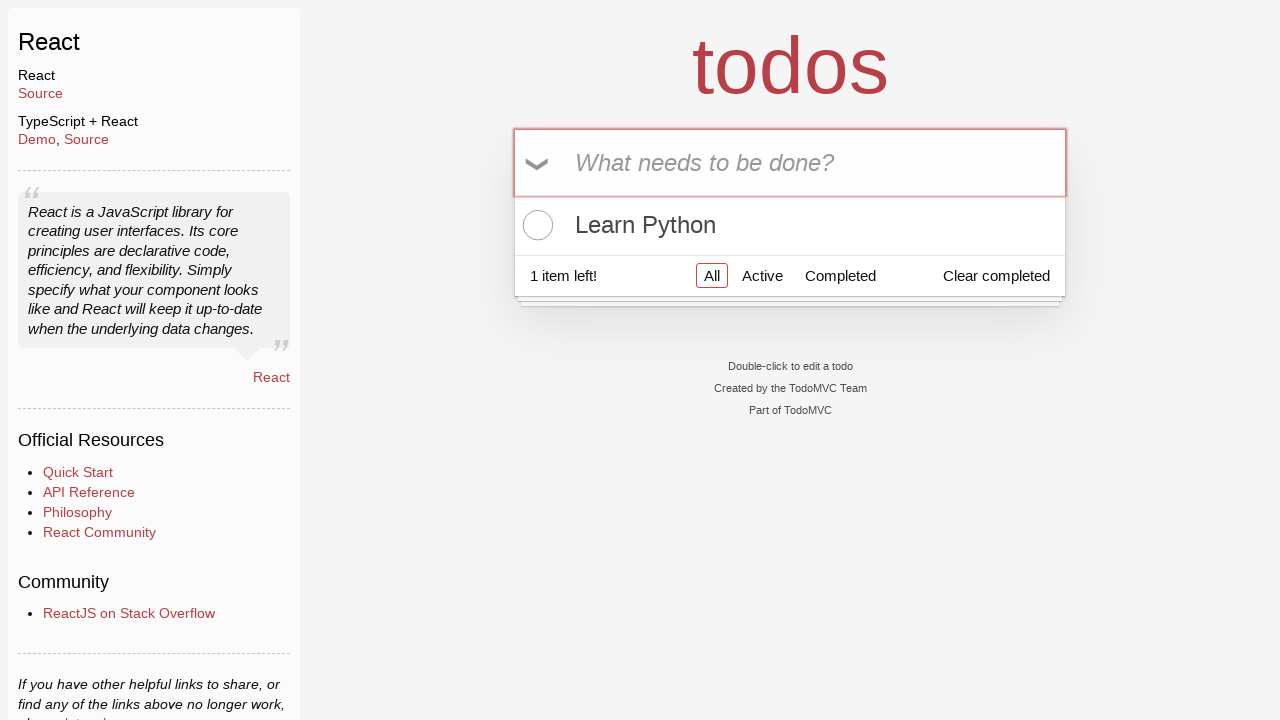

Filled todo input with 'Learn JavaScript' on input.new-todo
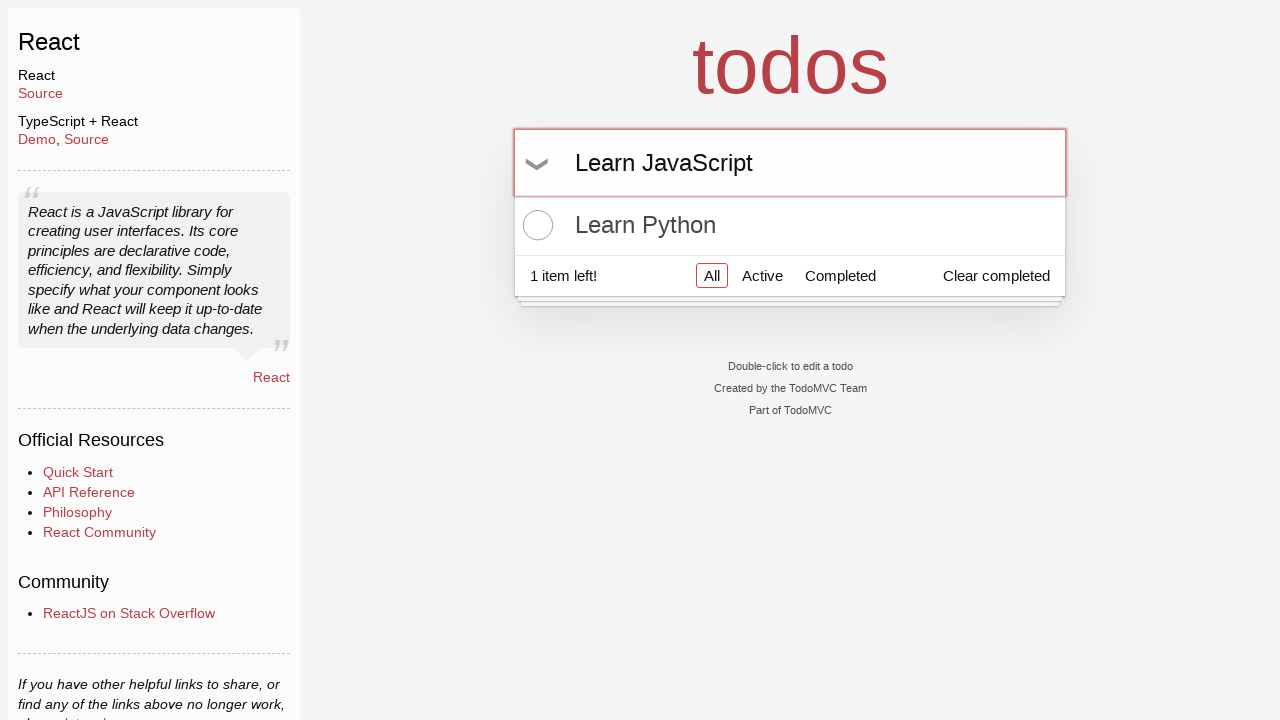

Pressed Enter to add 'Learn JavaScript' todo on input.new-todo
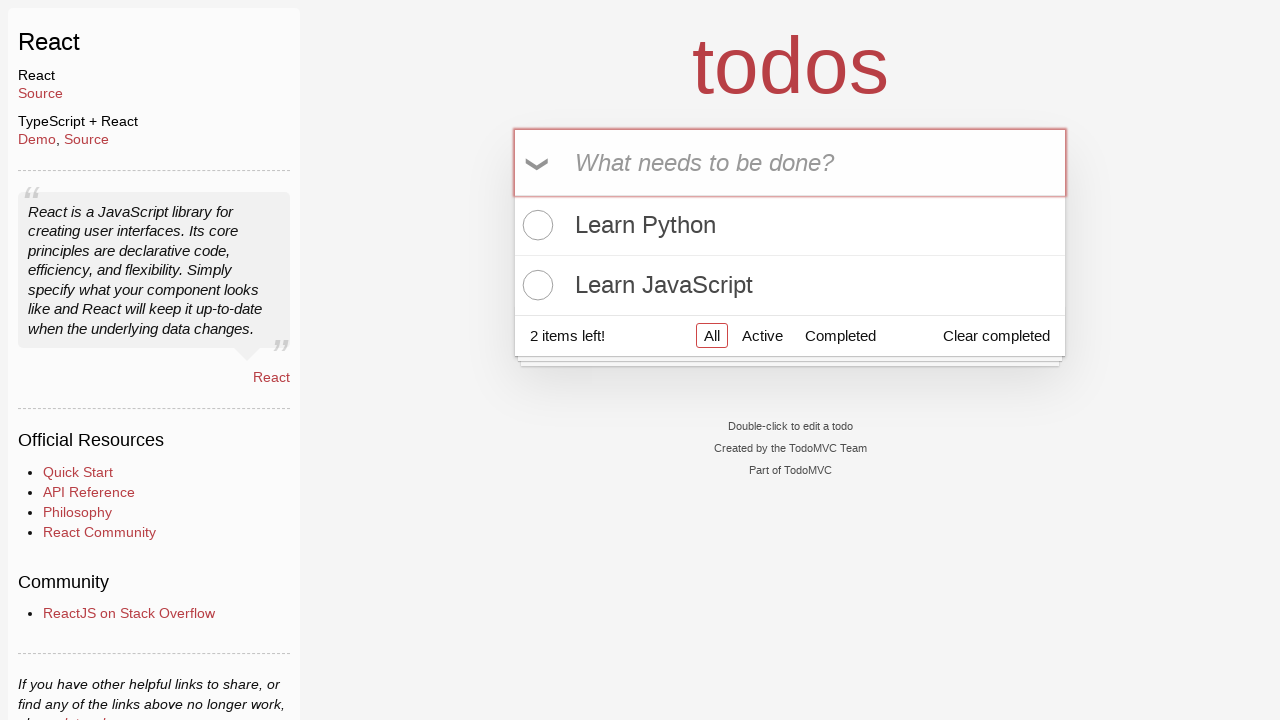

Filled todo input with 'Learn PythonSelenium' on input.new-todo
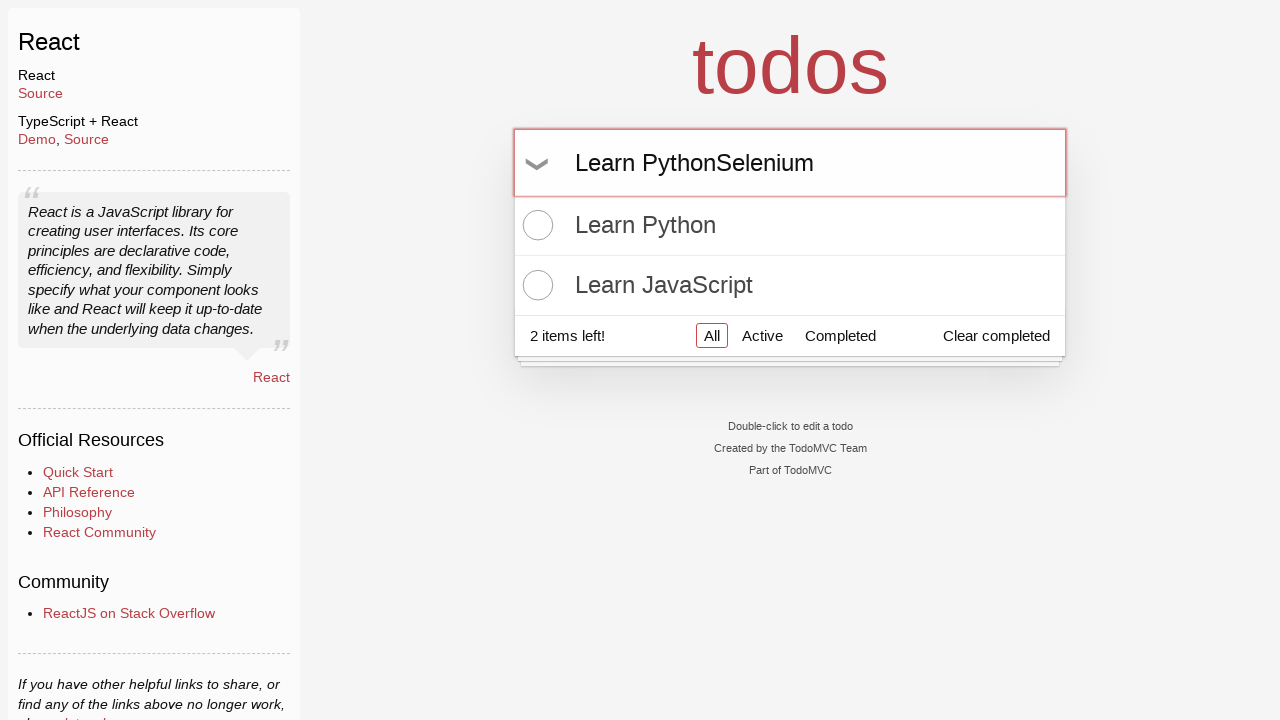

Pressed Enter to add 'Learn PythonSelenium' todo on input.new-todo
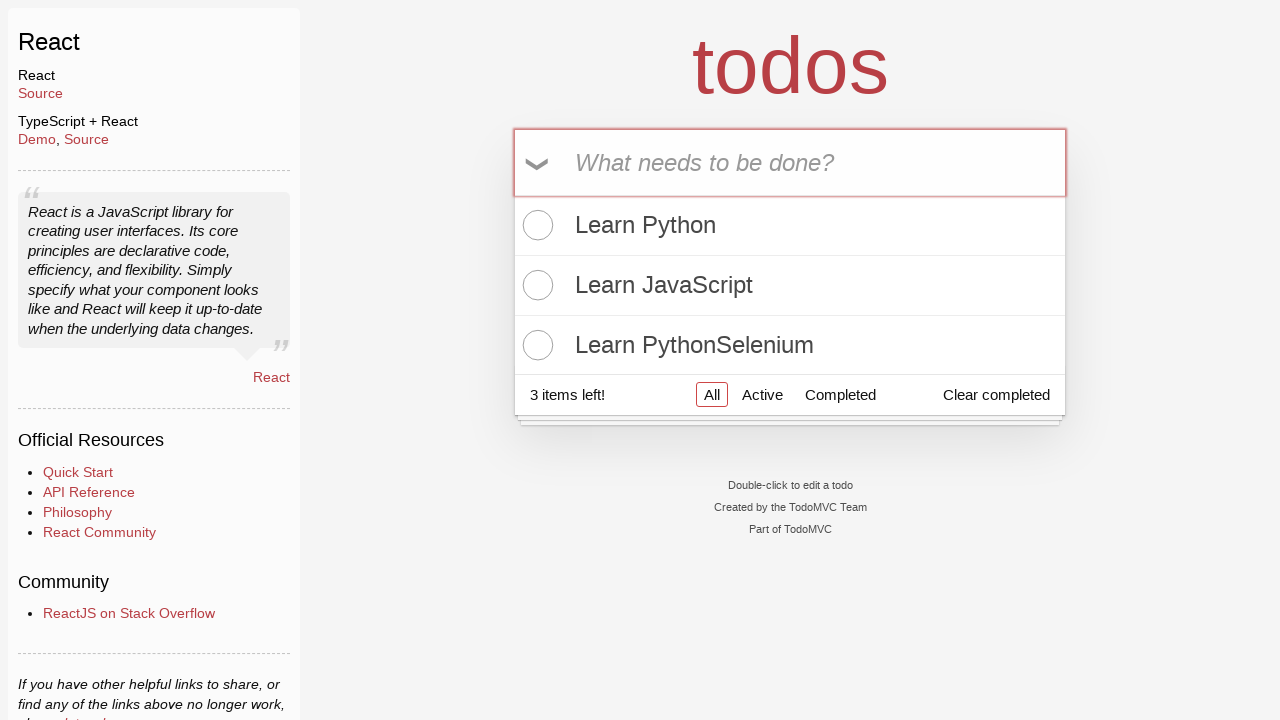

Todo count indicator appeared with 3 items
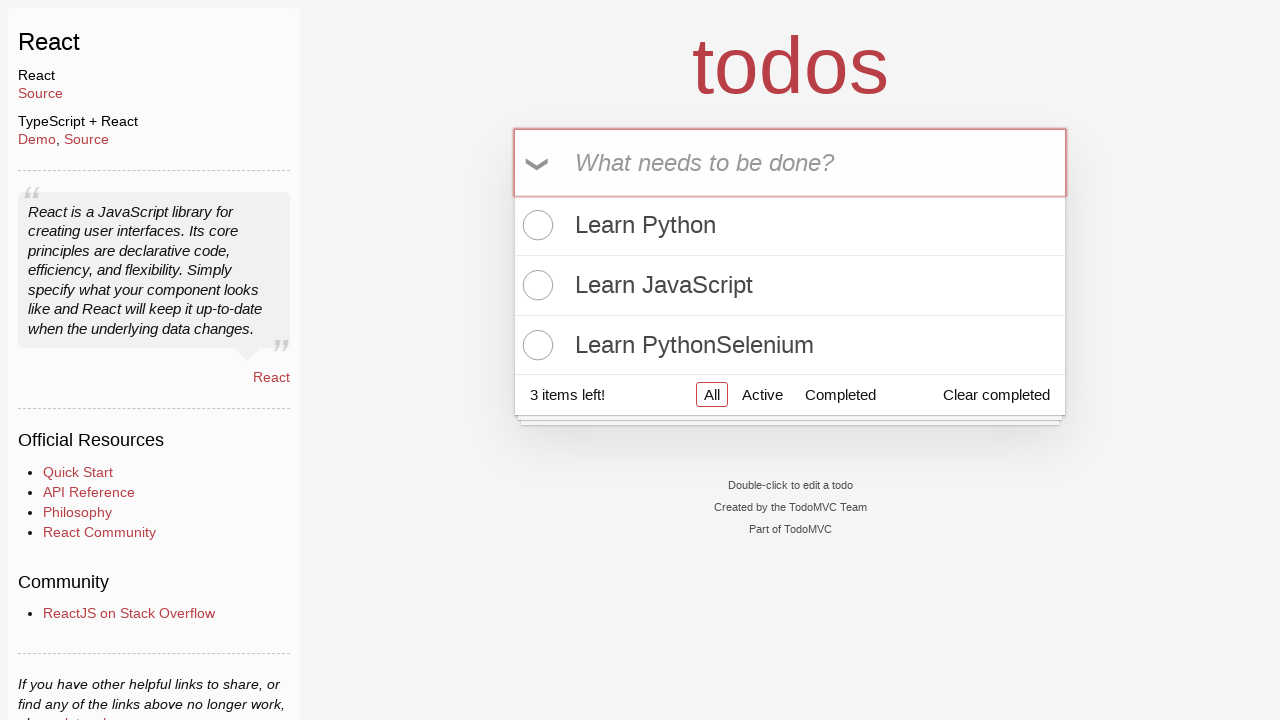

Marked first todo item as completed at (535, 225) on ul.todo-list li input
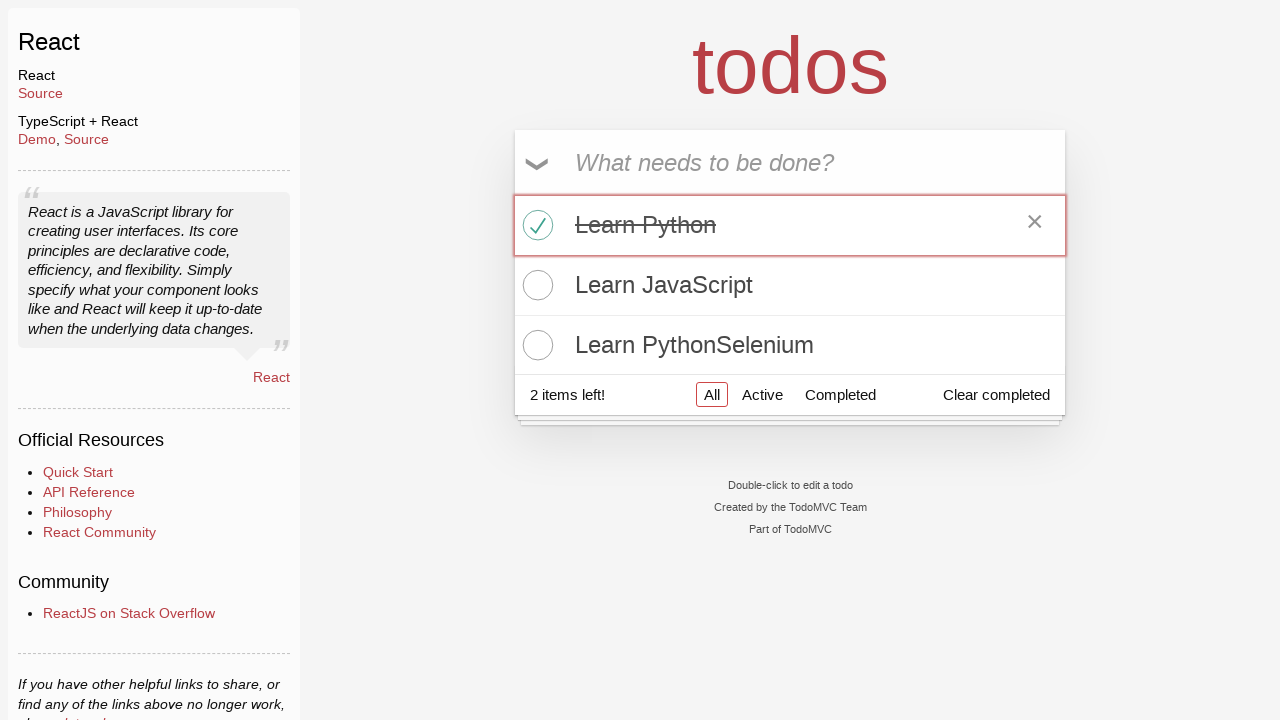

Marked second todo item as completed at (535, 285) on ul.todo-list li:nth-of-type(2) input
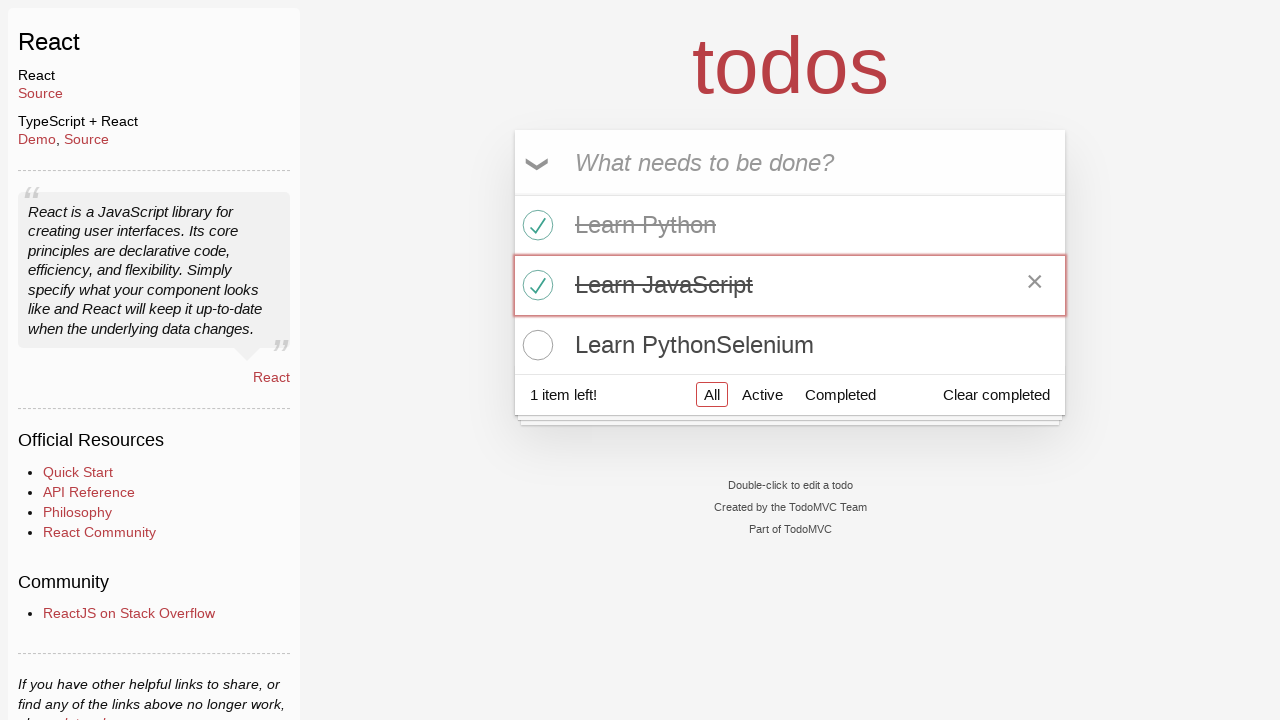

Marked third todo item as completed at (535, 345) on ul.todo-list li:nth-of-type(3) input
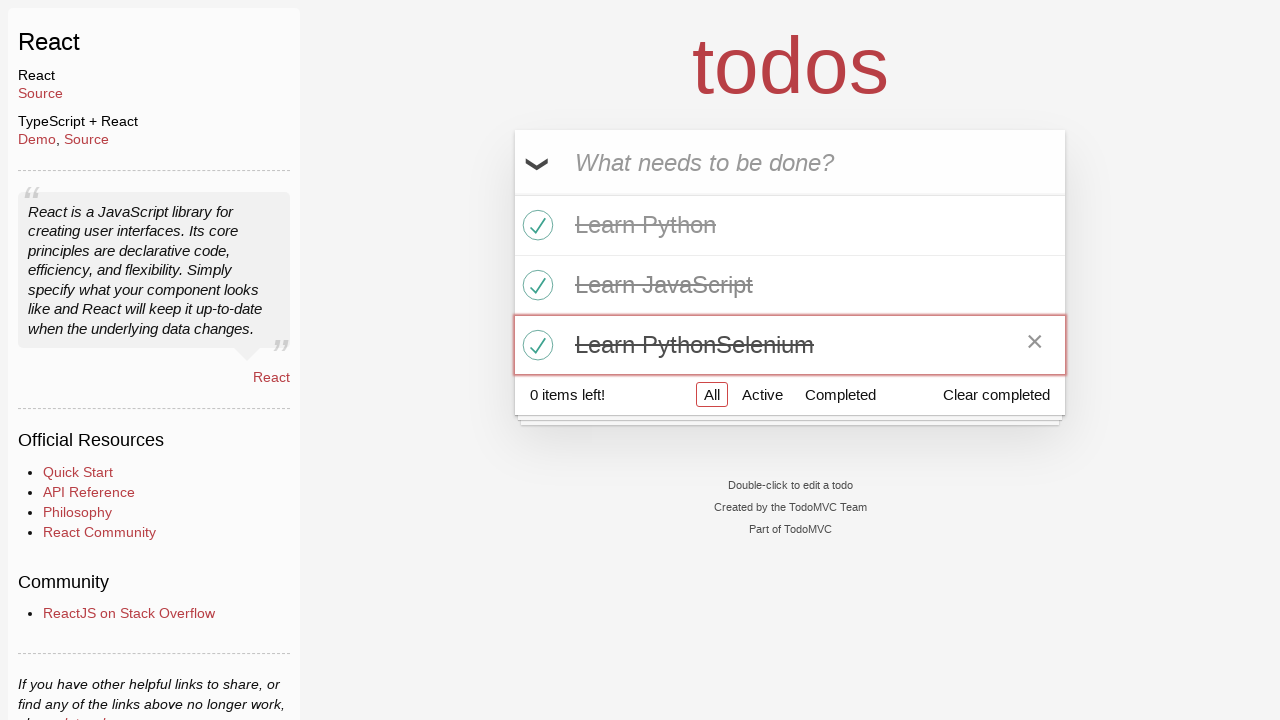

Clicked 'Clear completed' button to remove all completed todos at (996, 395) on button.clear-completed
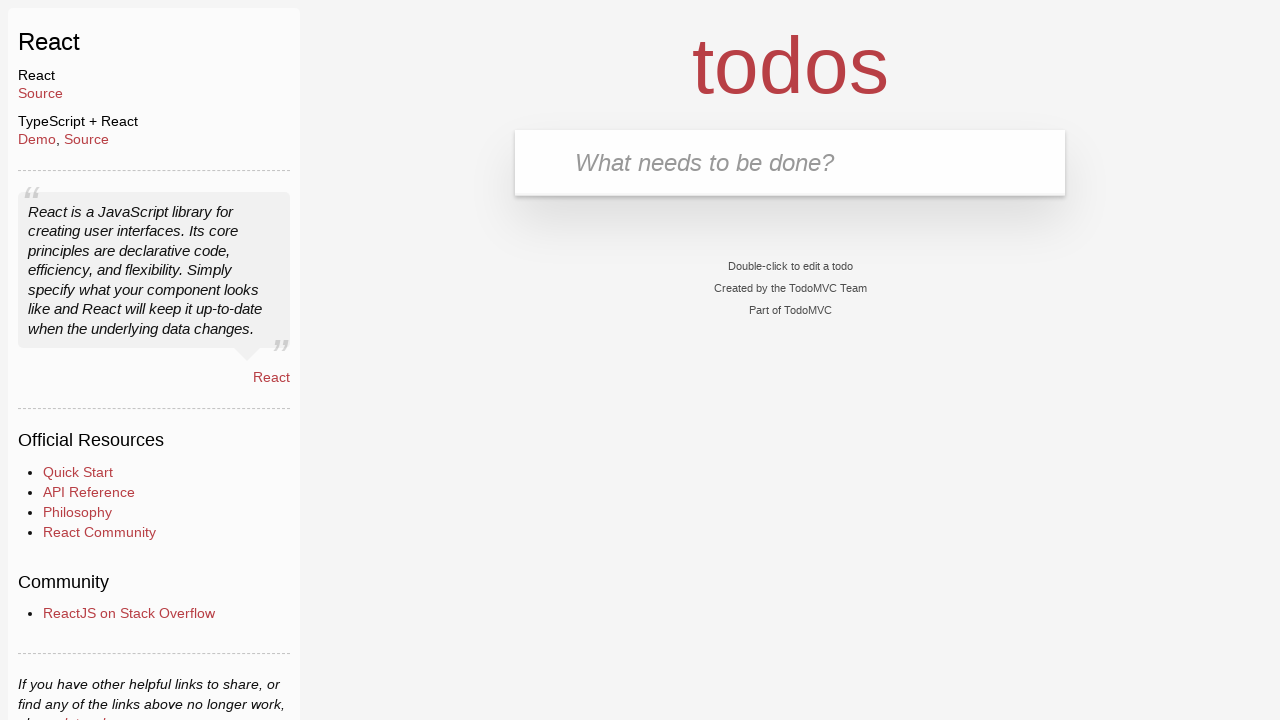

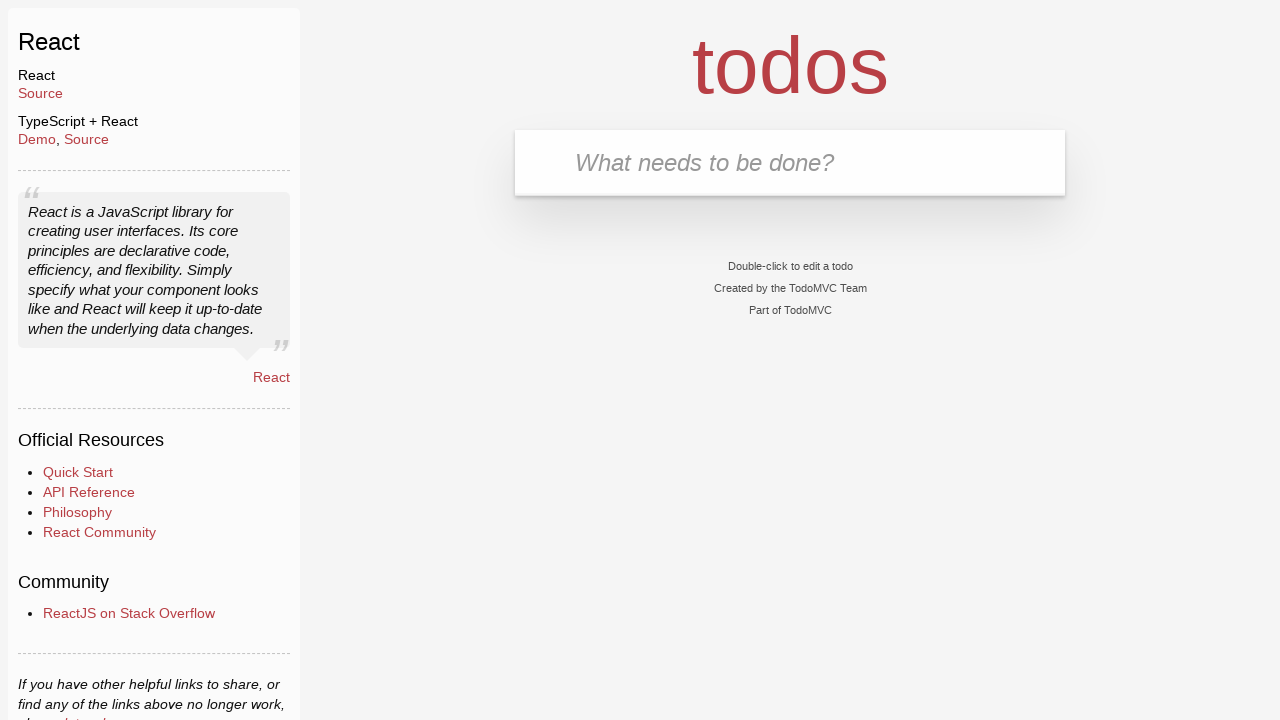